Clicks the LinkedIn social media link on the OrangeHRM login page

Starting URL: https://opensource-demo.orangehrmlive.com/web/index.php/auth/login

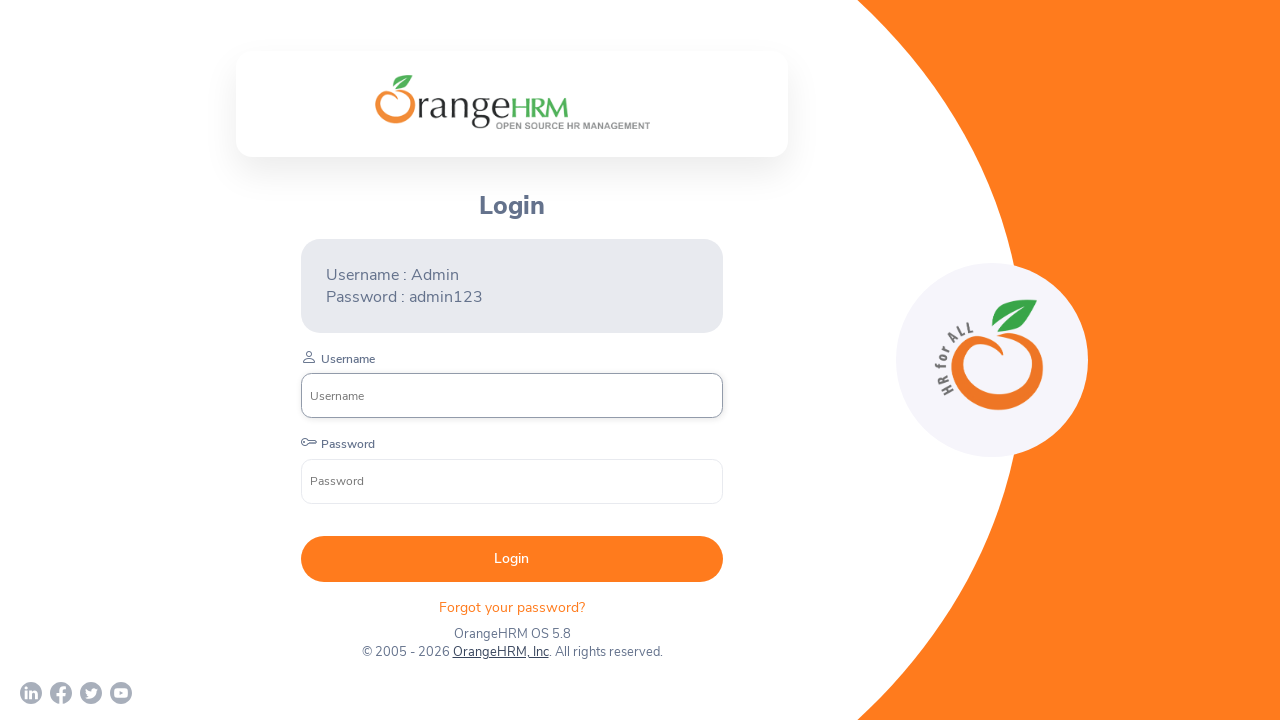

Clicked LinkedIn social media link on OrangeHRM login page at (31, 693) on xpath=//*[@id='app']/div[1]/div/div[1]/div/div[2]/div[3]/div[1]/a[1]
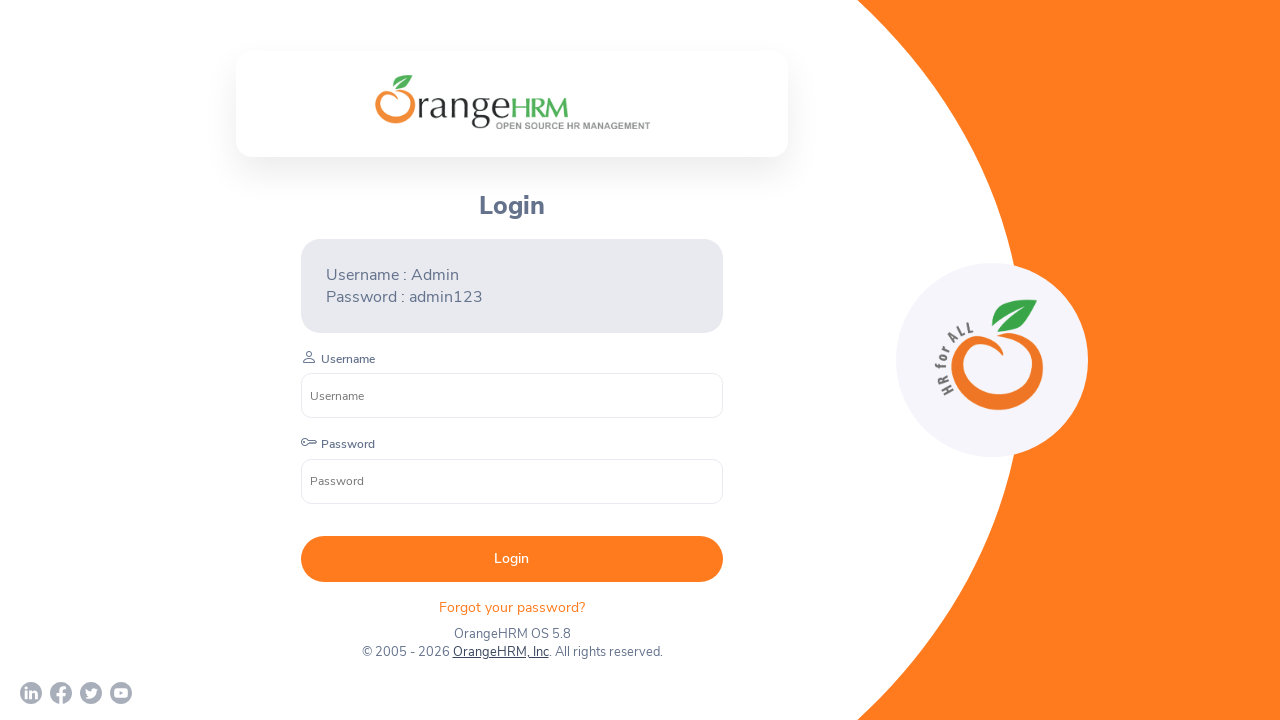

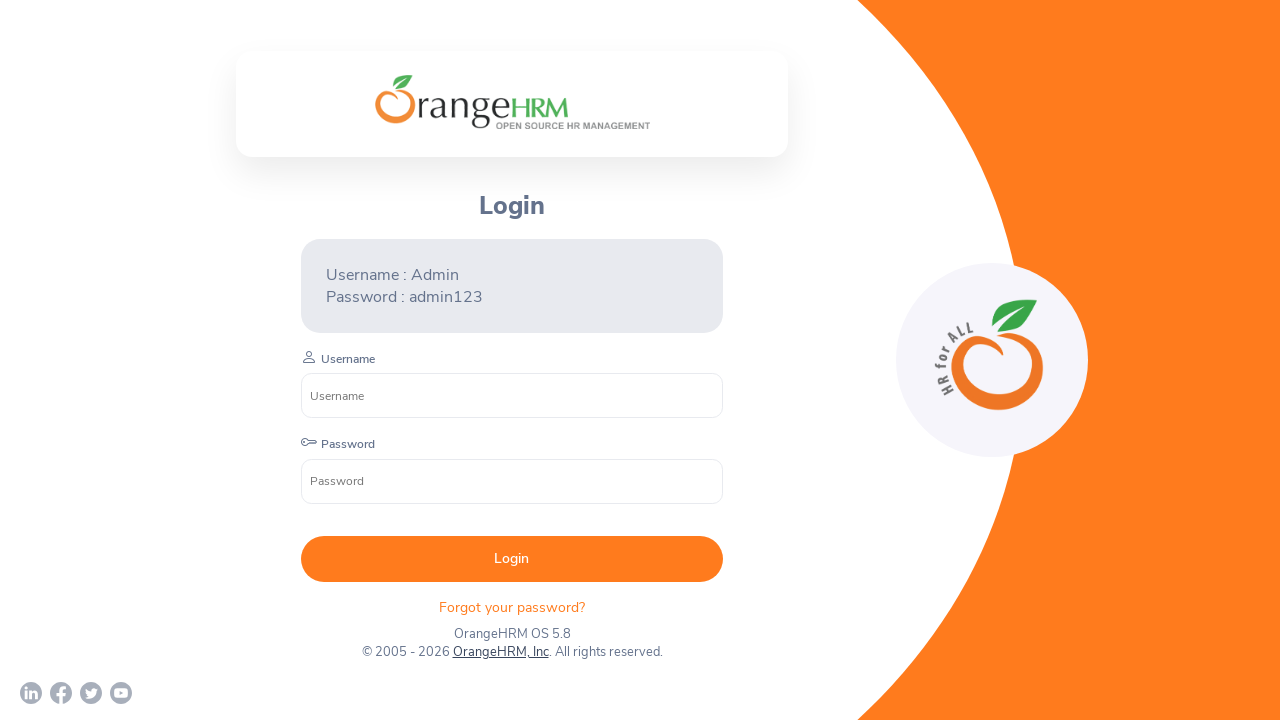